Navigates to Daum Weather website and verifies that weather information elements (location, temperature, and status) are displayed correctly.

Starting URL: https://weather.daum.net/

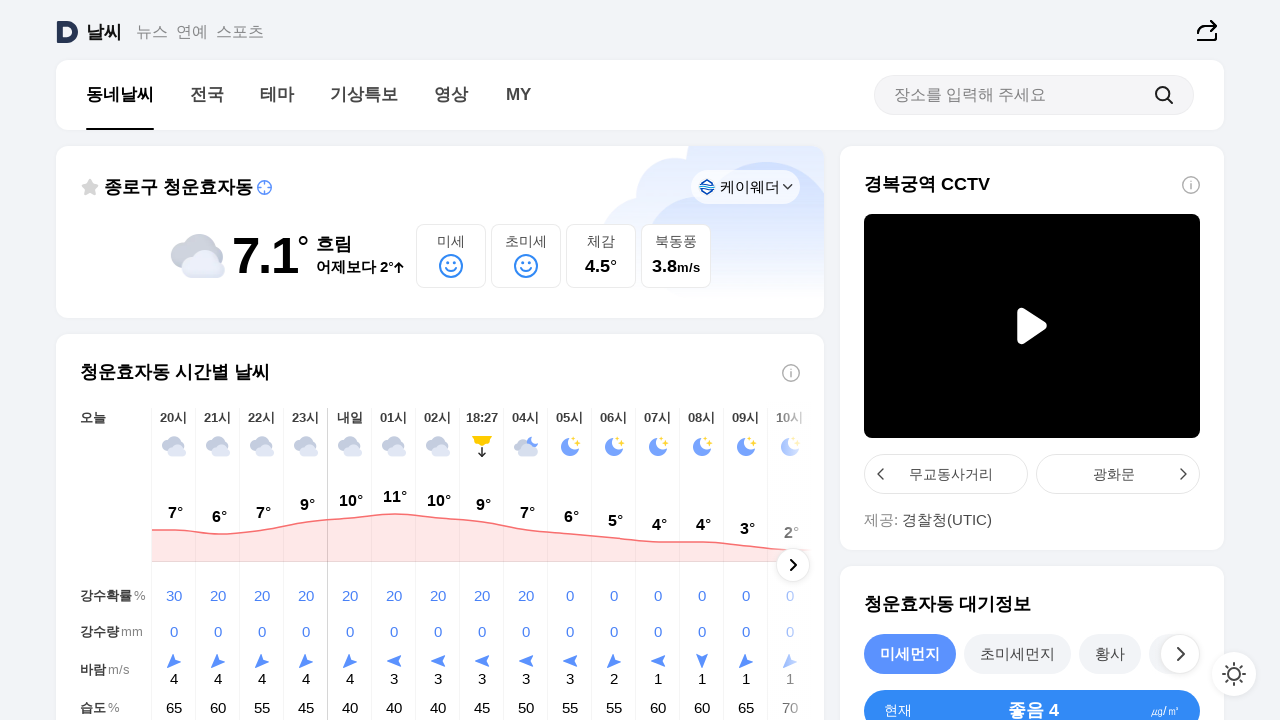

Navigated to Daum Weather website
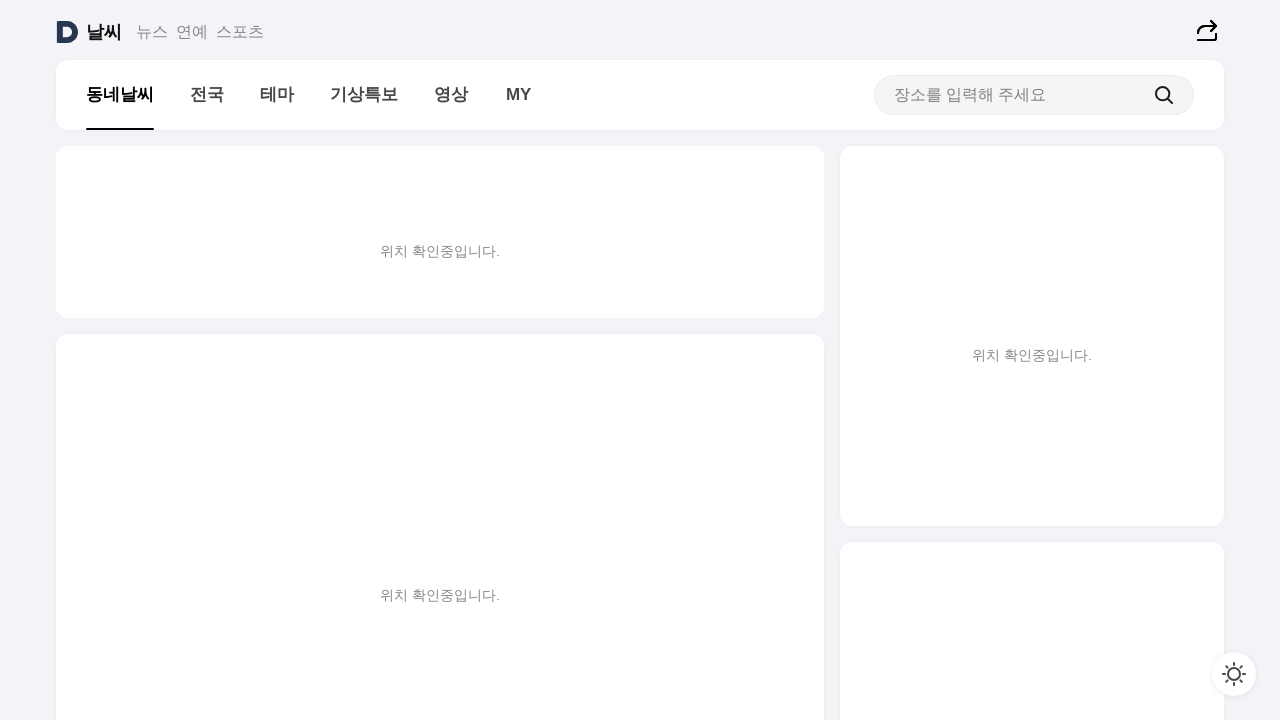

Location element is displayed
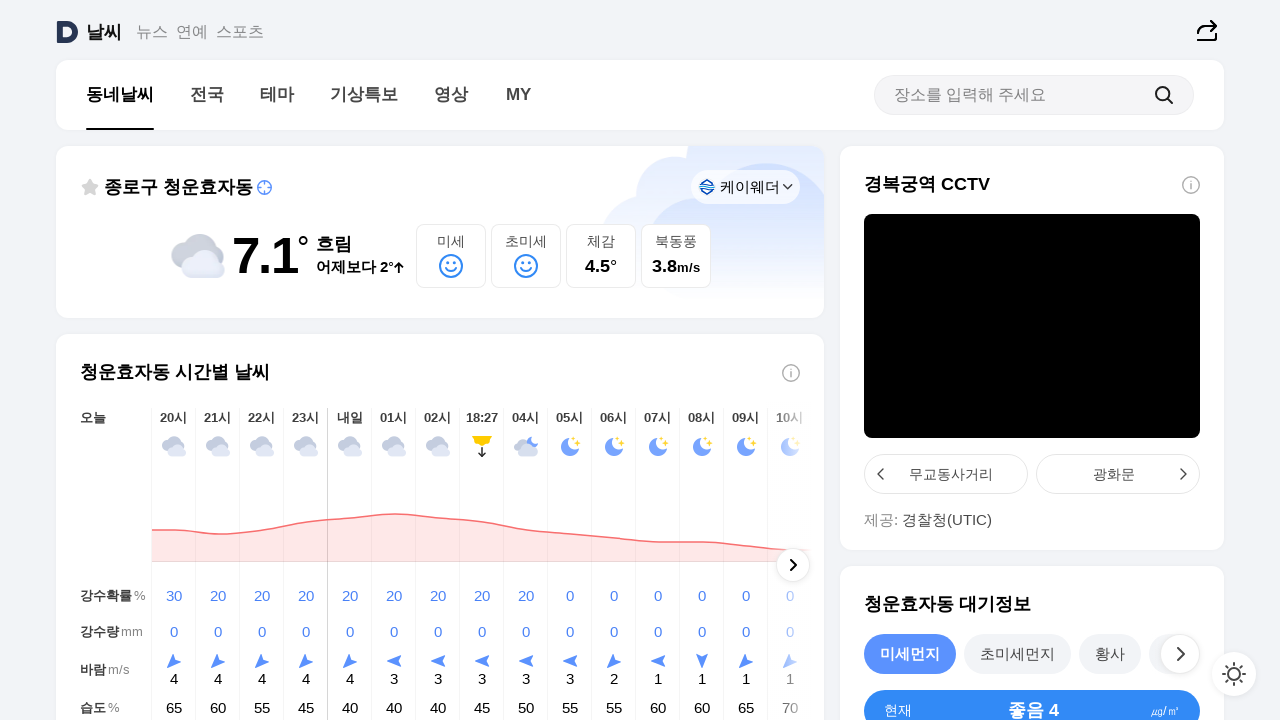

Temperature element is displayed
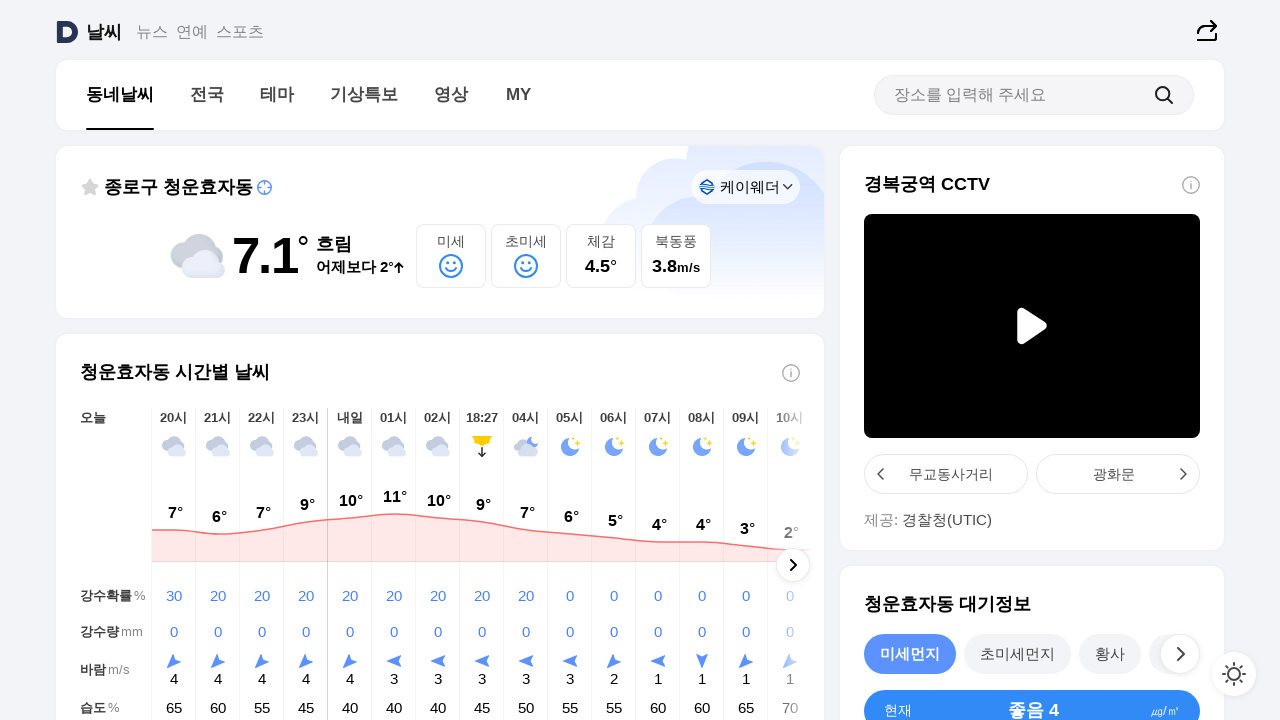

Weather status element is displayed
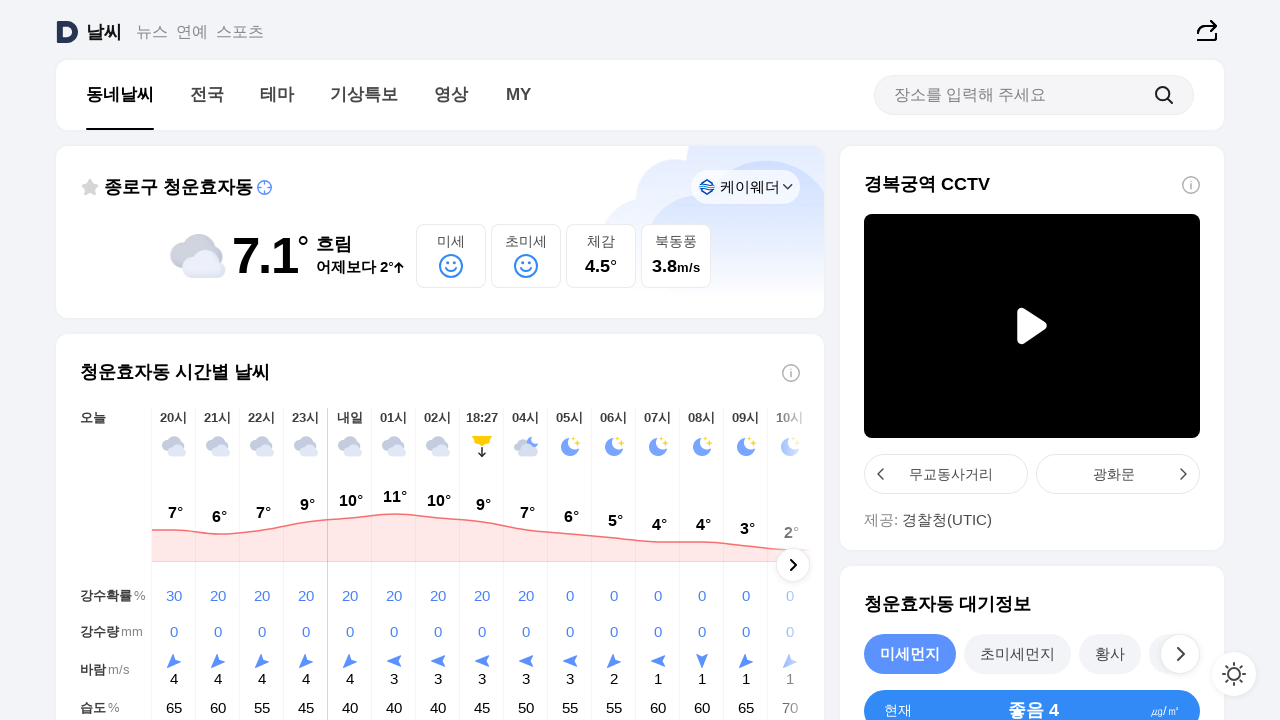

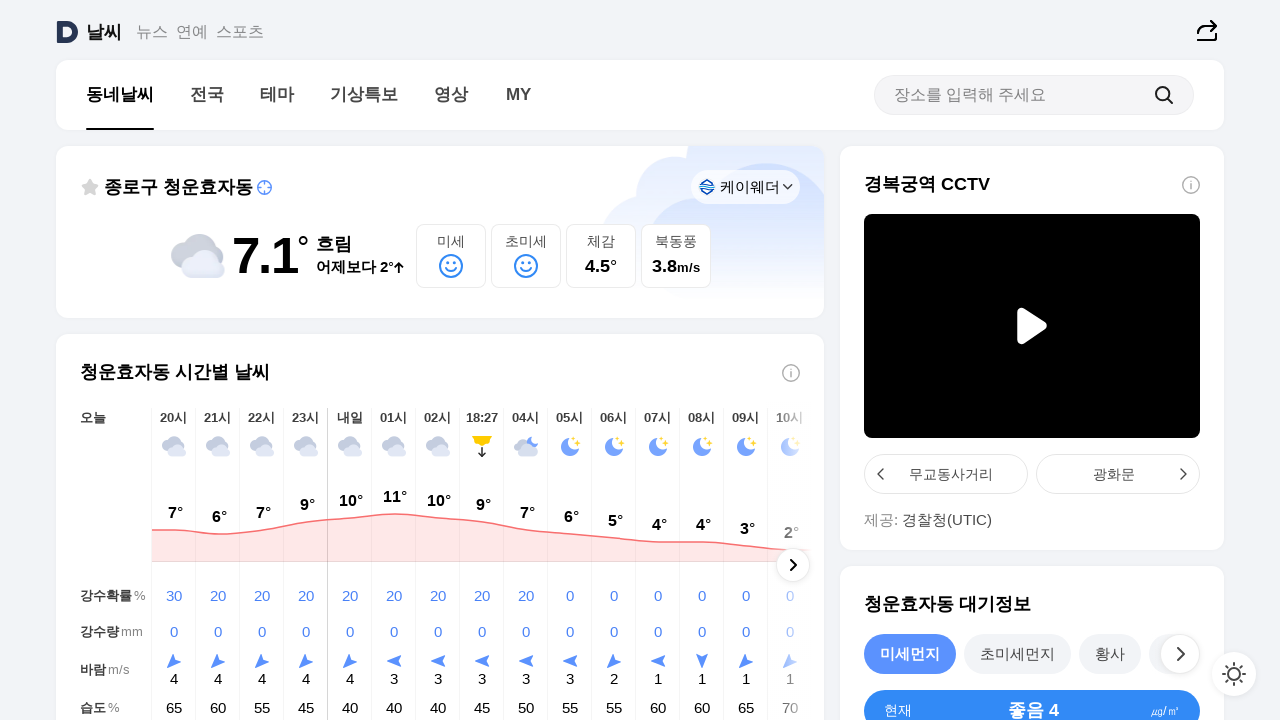